Tests filtering to display only active (incomplete) todo items by clicking the Active link.

Starting URL: https://demo.playwright.dev/todomvc

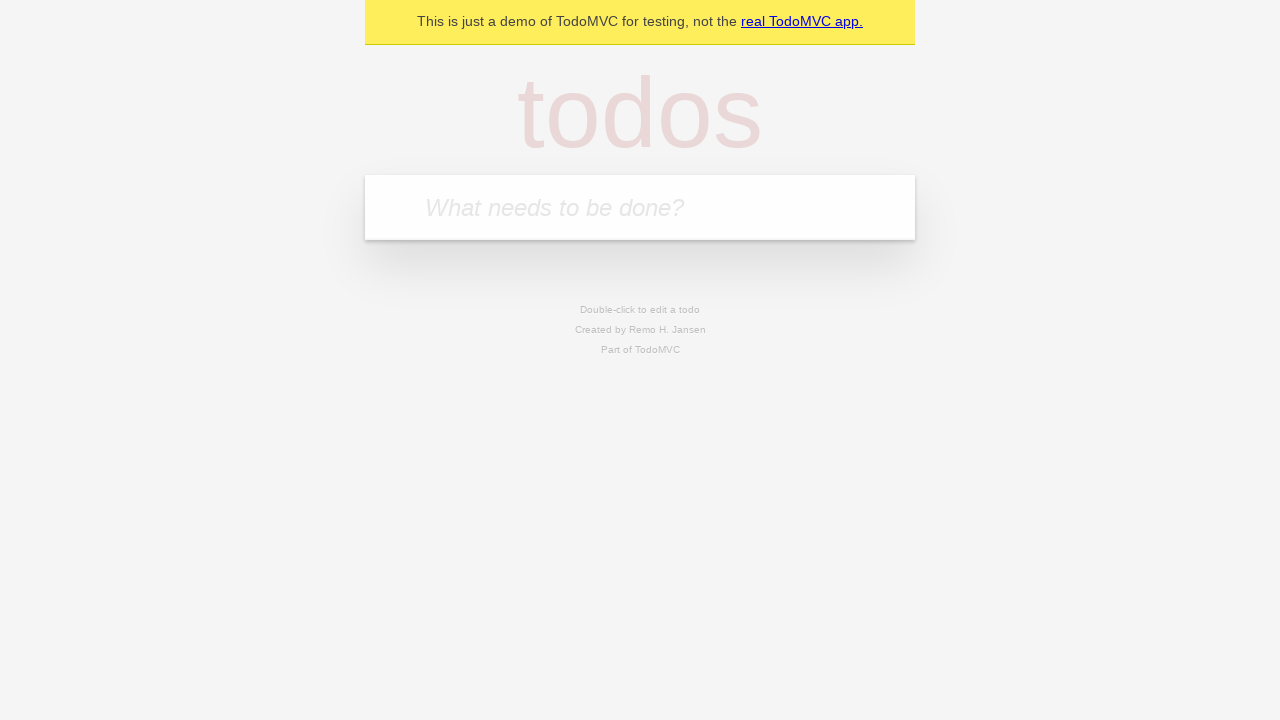

Filled todo input with 'buy some cheese' on internal:attr=[placeholder="What needs to be done?"i]
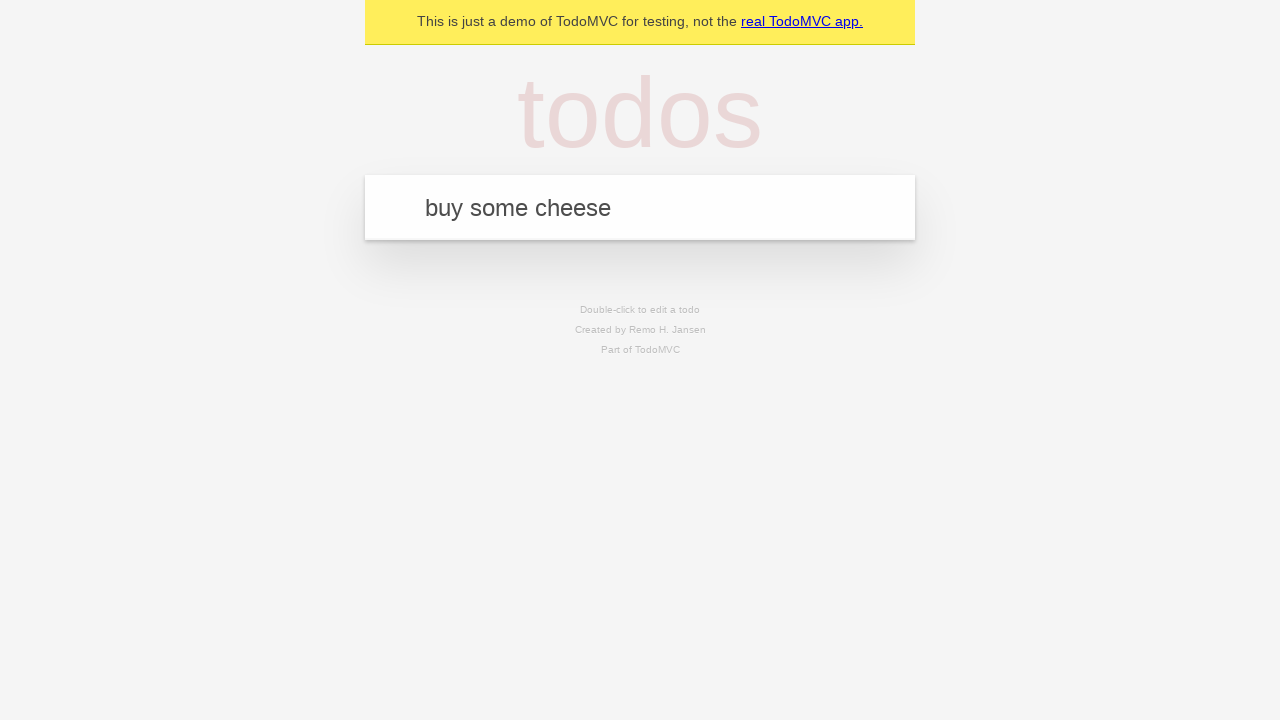

Pressed Enter to add first todo item on internal:attr=[placeholder="What needs to be done?"i]
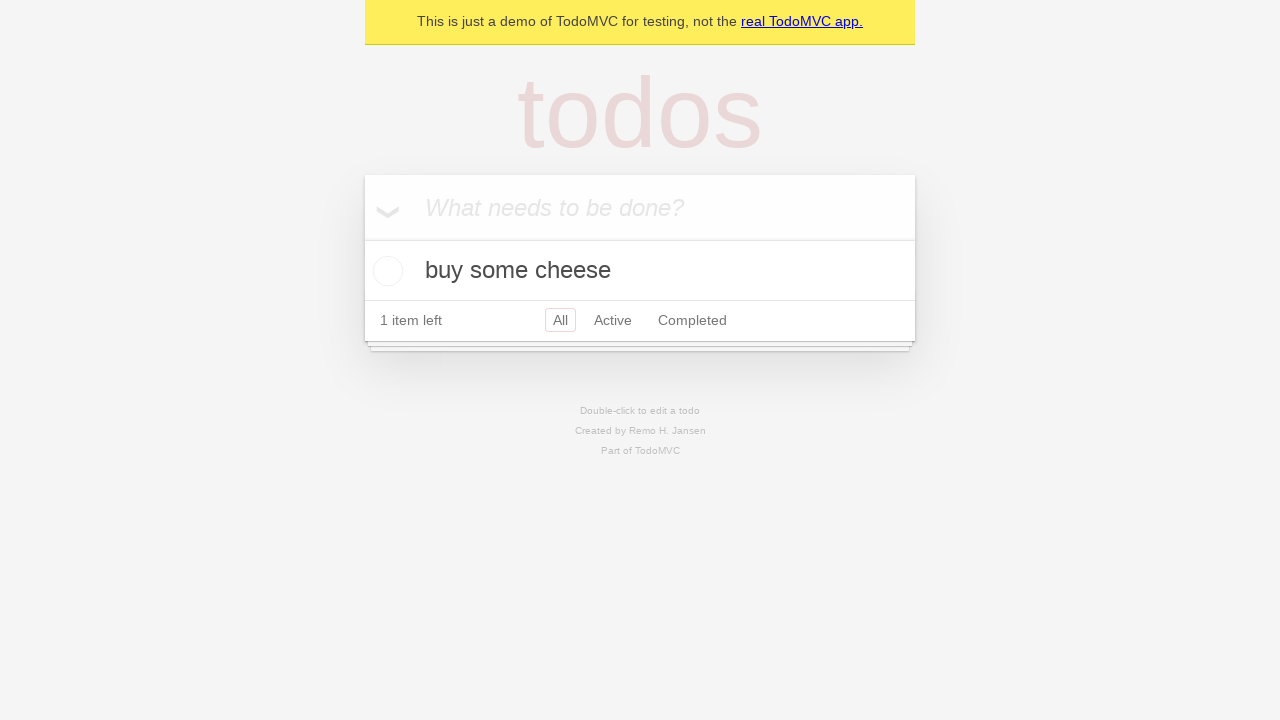

Filled todo input with 'feed the cat' on internal:attr=[placeholder="What needs to be done?"i]
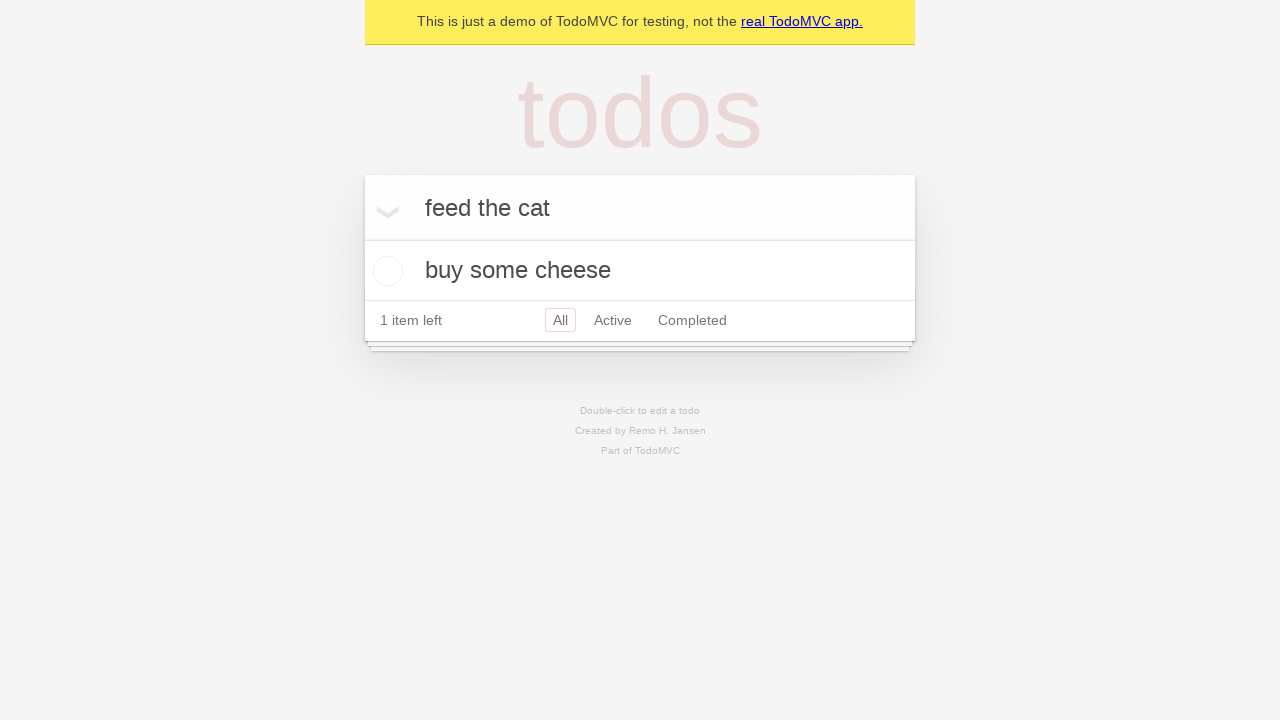

Pressed Enter to add second todo item on internal:attr=[placeholder="What needs to be done?"i]
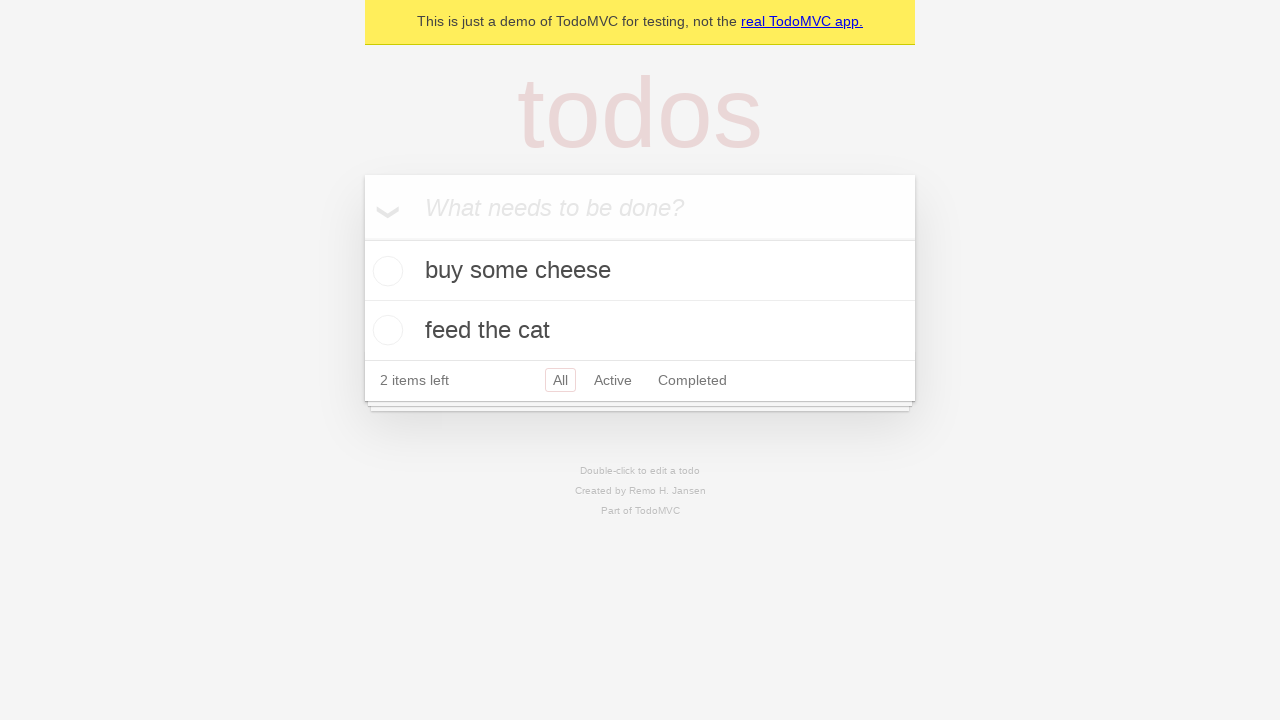

Filled todo input with 'book a doctors appointment' on internal:attr=[placeholder="What needs to be done?"i]
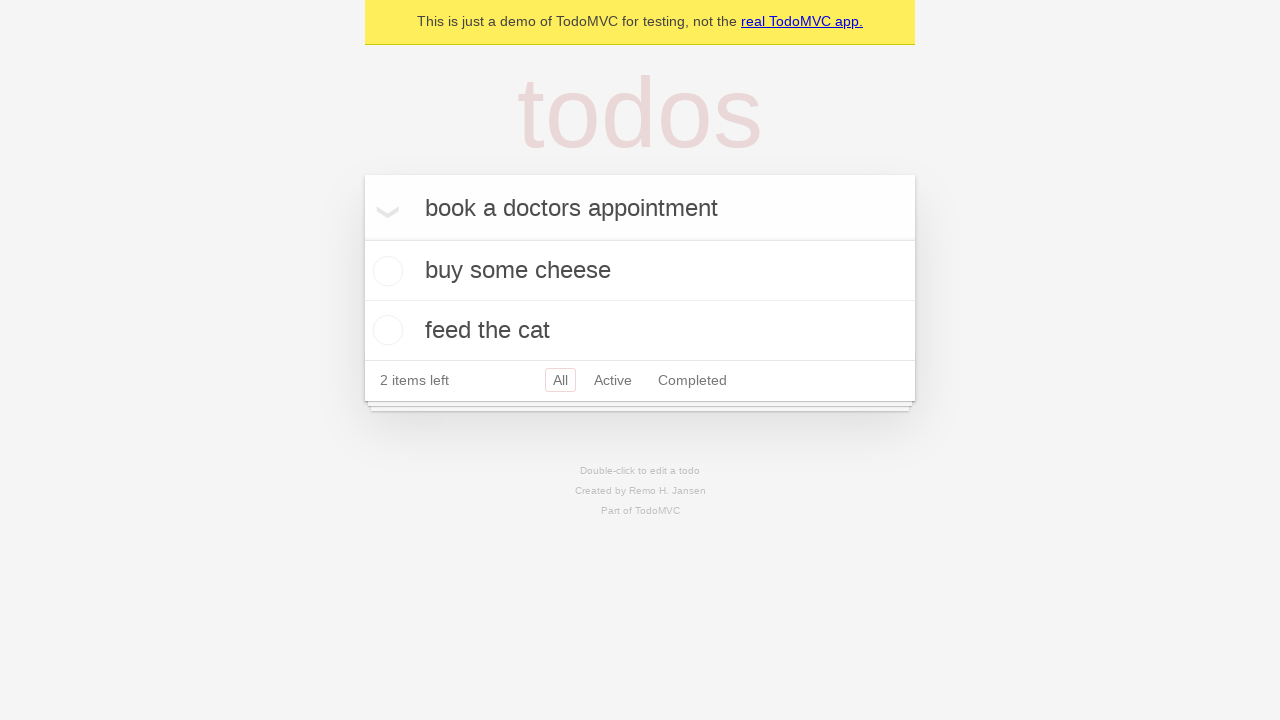

Pressed Enter to add third todo item on internal:attr=[placeholder="What needs to be done?"i]
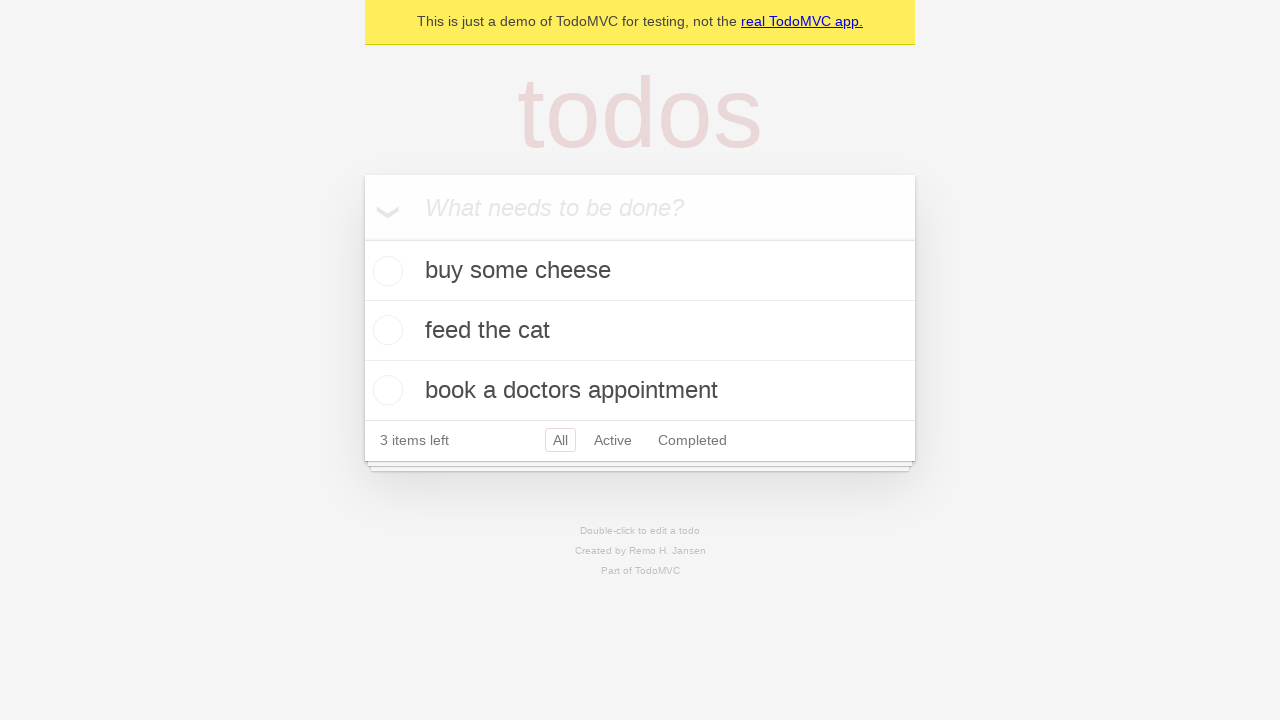

Checked the second todo item (marked as complete) at (385, 330) on internal:testid=[data-testid="todo-item"s] >> nth=1 >> internal:role=checkbox
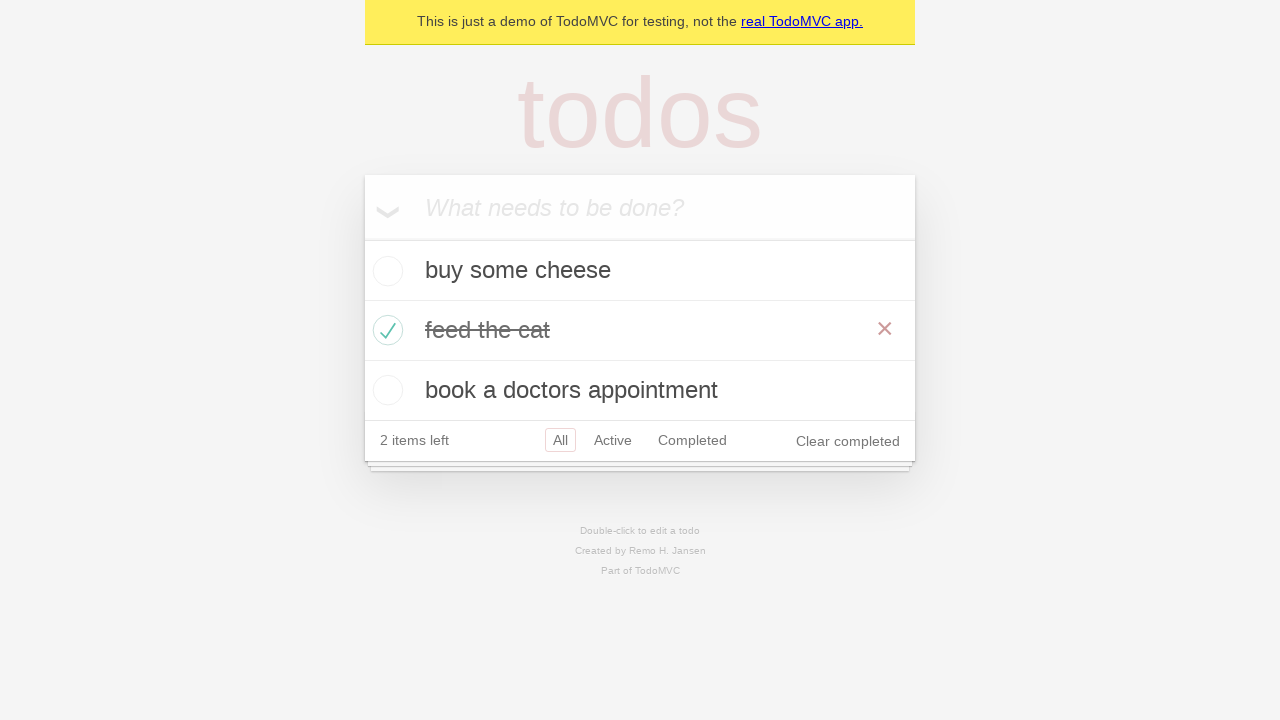

Clicked Active link to filter and display only incomplete todo items at (613, 440) on internal:role=link[name="Active"i]
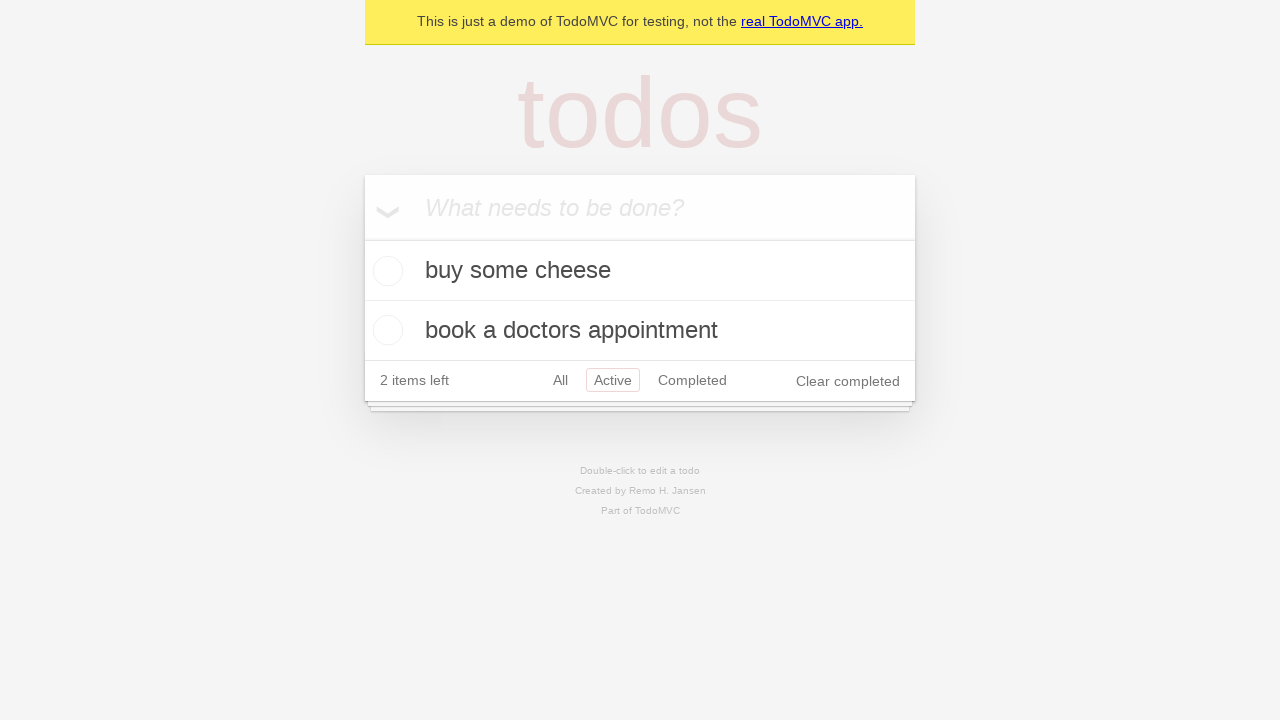

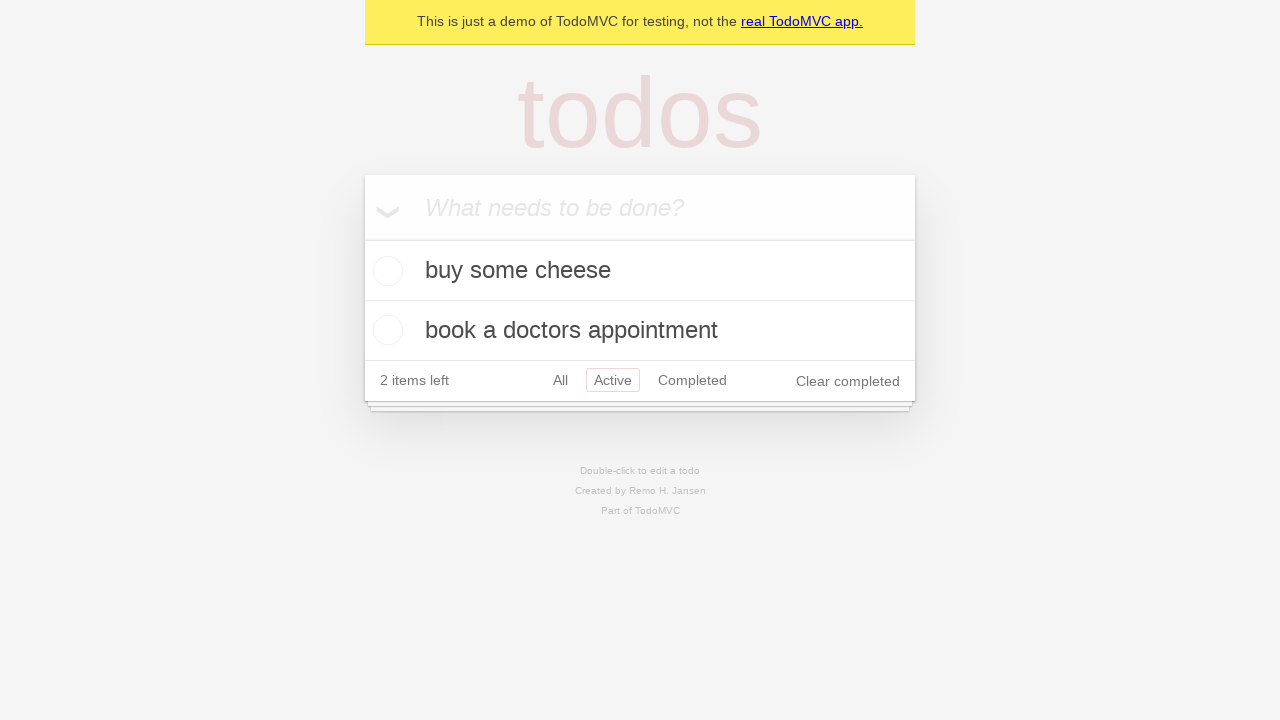